Tests dropdown selection functionality by selecting an option from a dropdown menu

Starting URL: https://the-internet.herokuapp.com/dropdown

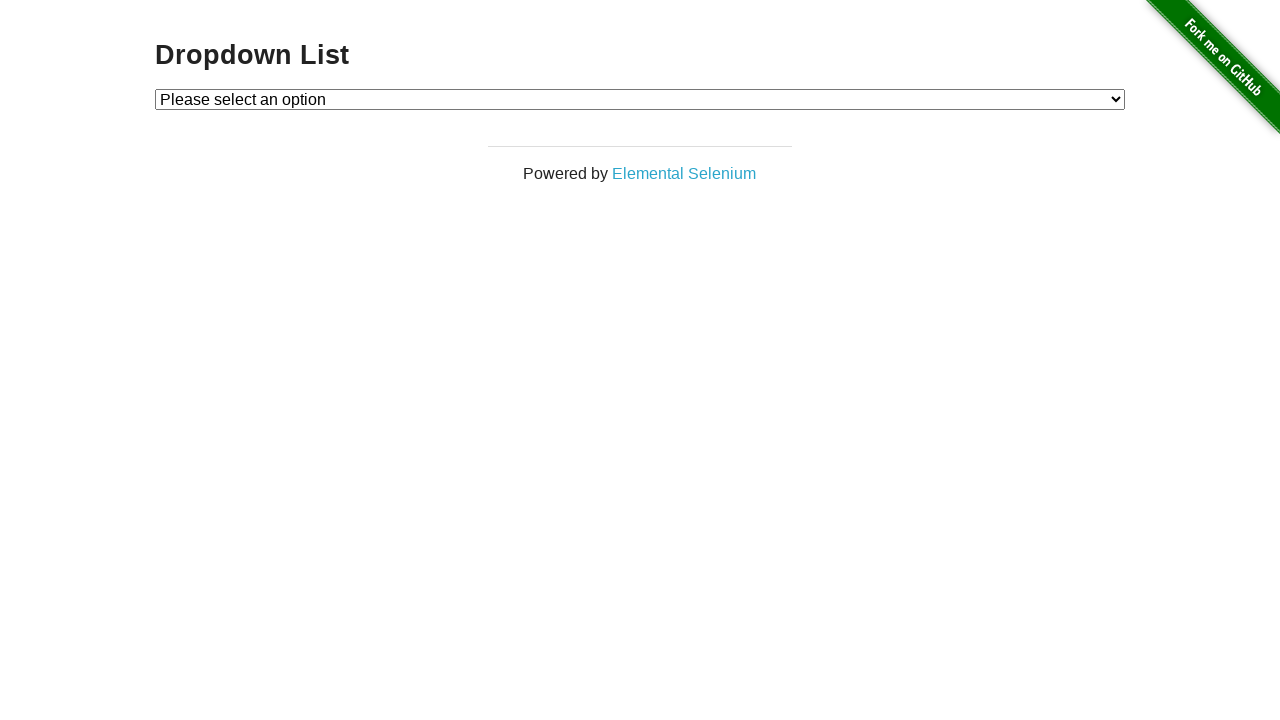

Navigated to dropdown test page
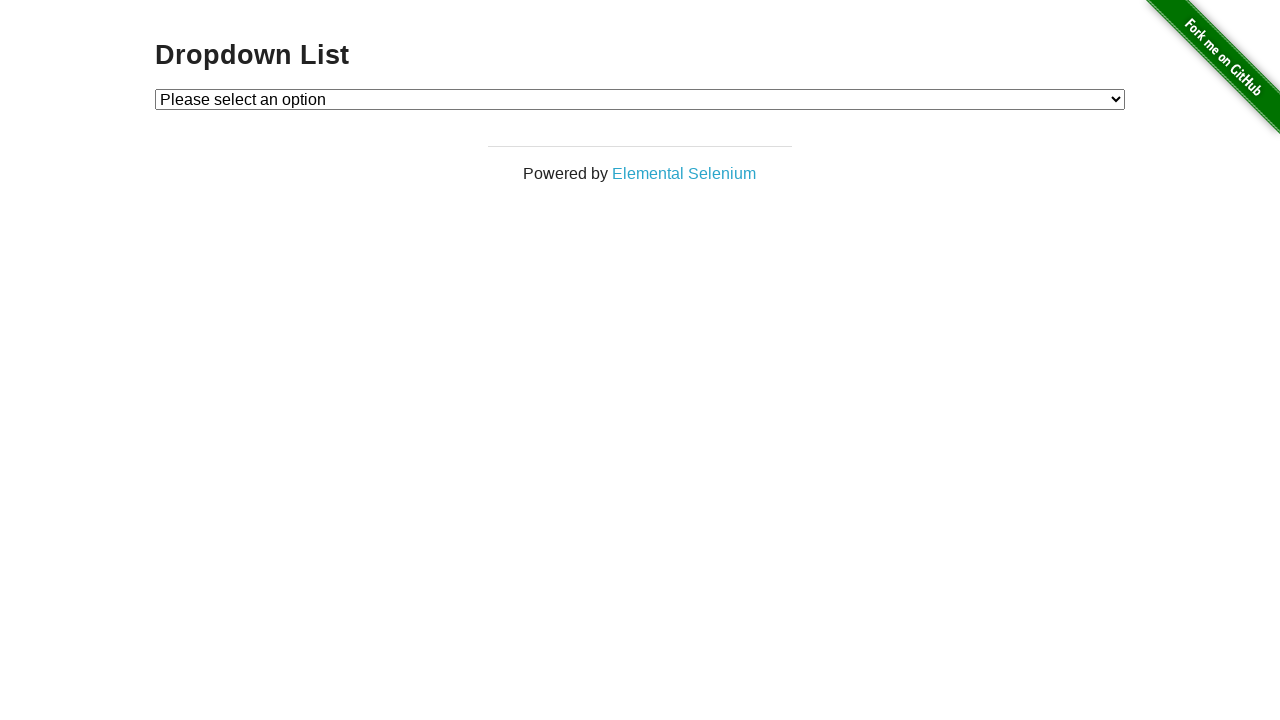

Selected 'Option 2' from dropdown menu on #dropdown
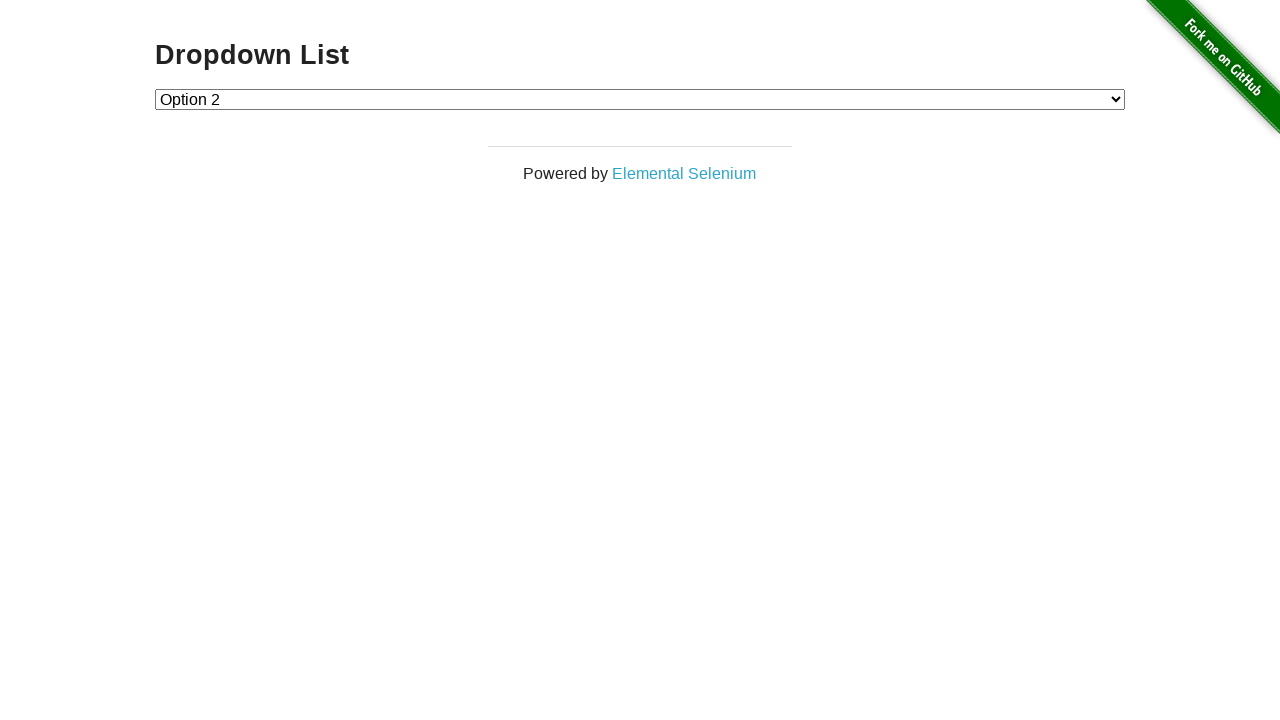

Waited 2 seconds for selection to complete
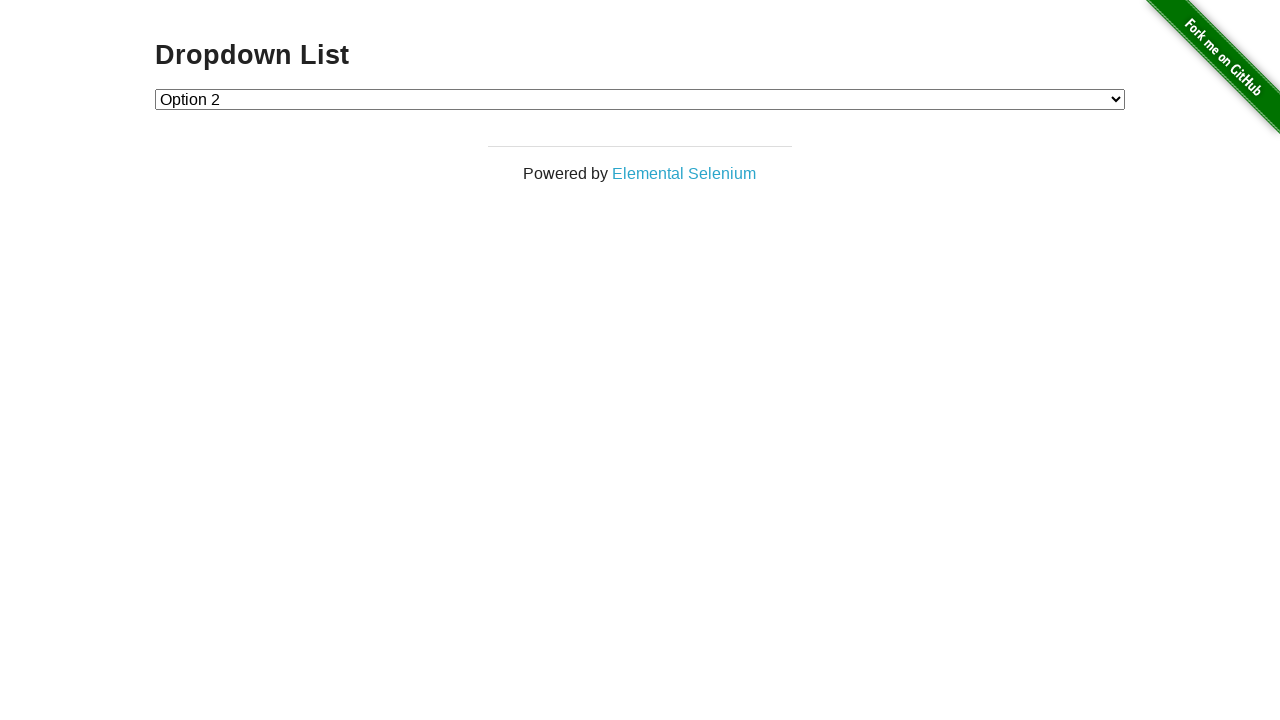

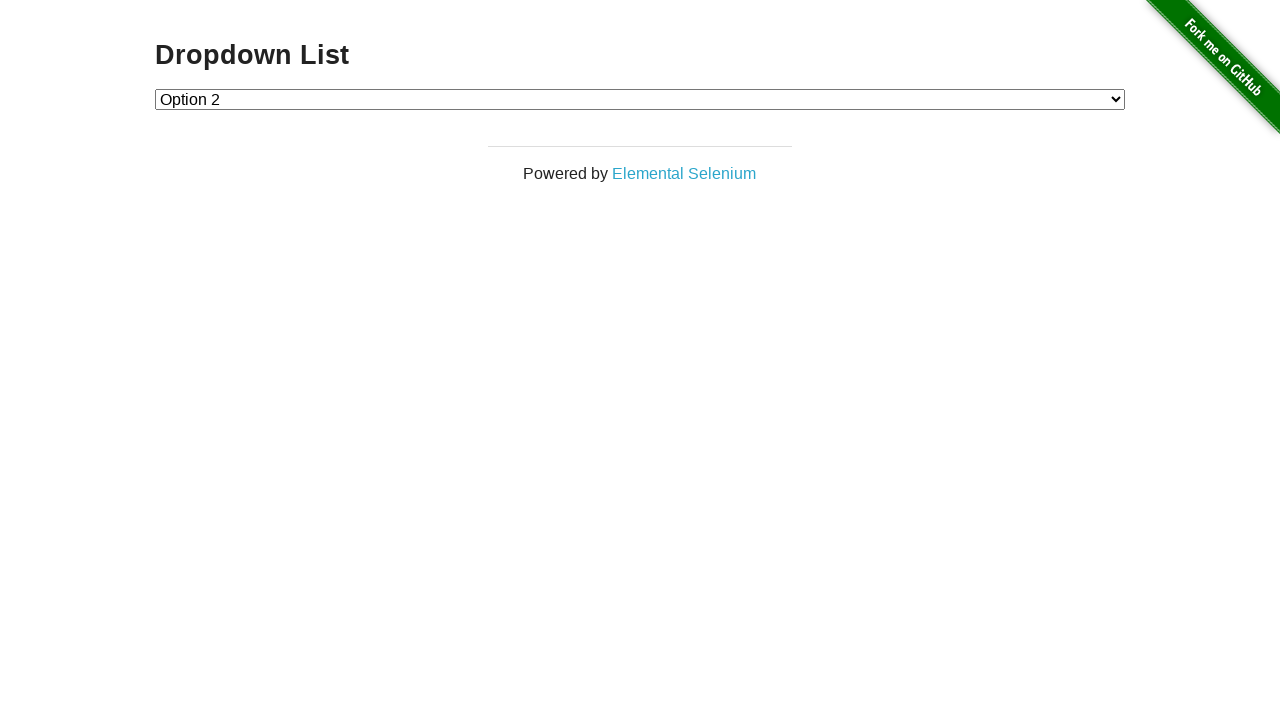